Tests alert handling functionality by clicking a button that triggers a JavaScript alert and then accepting (dismissing) the alert dialog.

Starting URL: https://demoqa.com/alerts

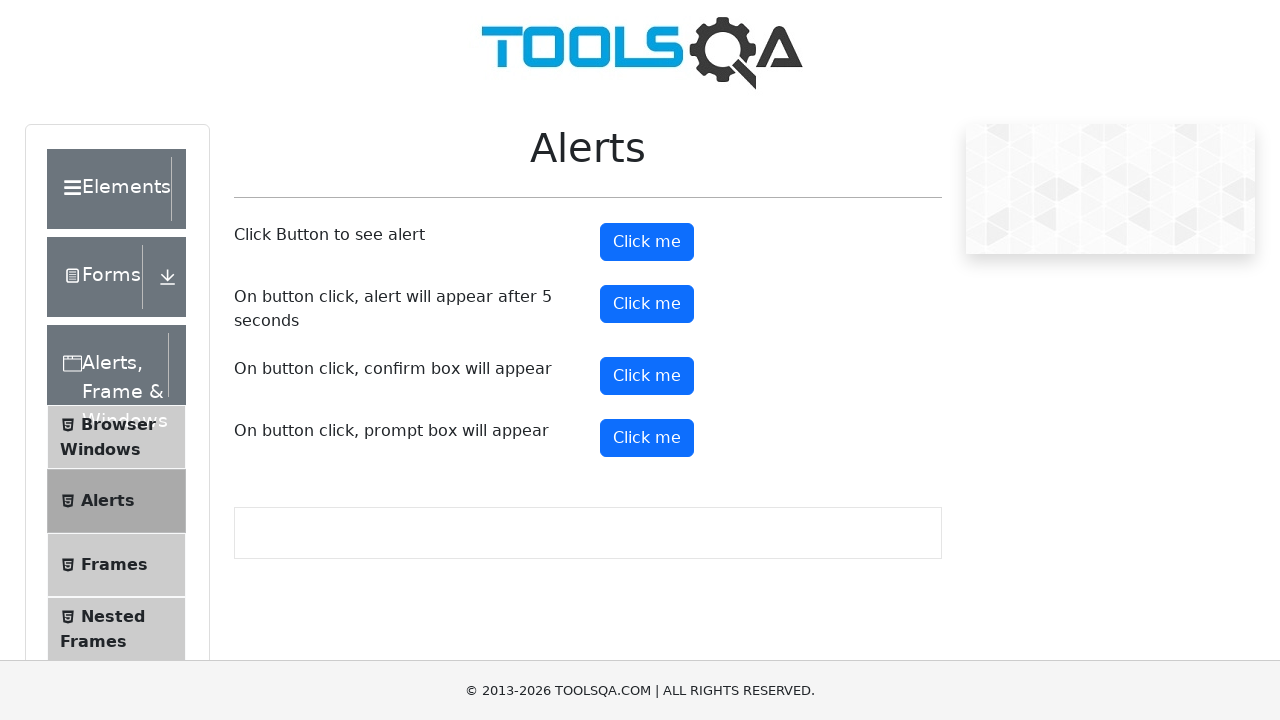

Scrolled down the page to ensure alert button is visible
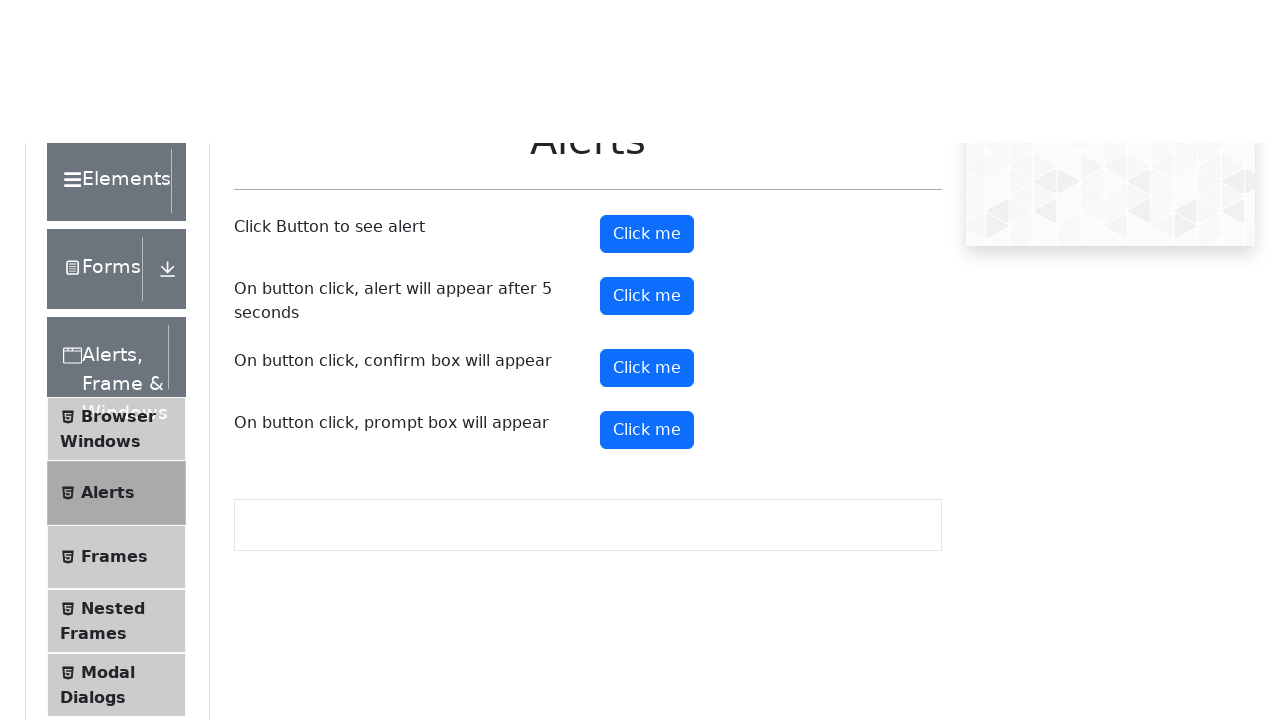

Clicked the alert button to trigger JavaScript alert at (647, 242) on #alertButton
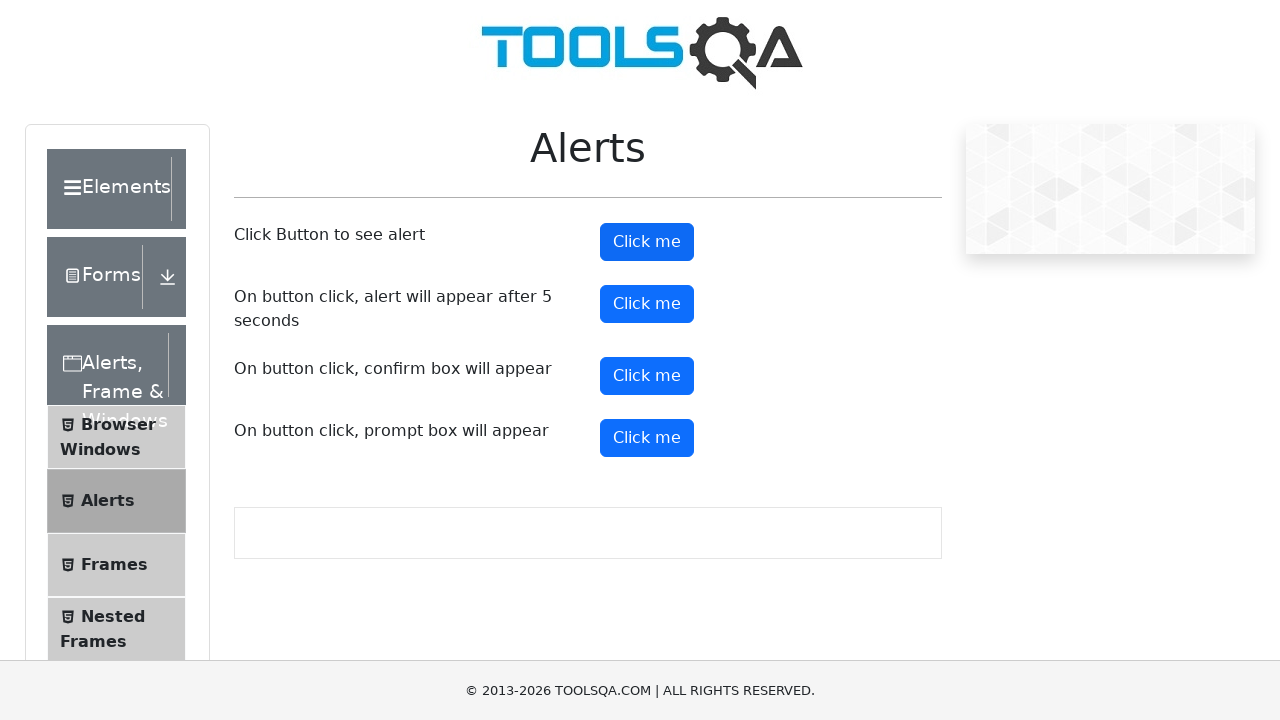

Set up dialog handler to accept alerts
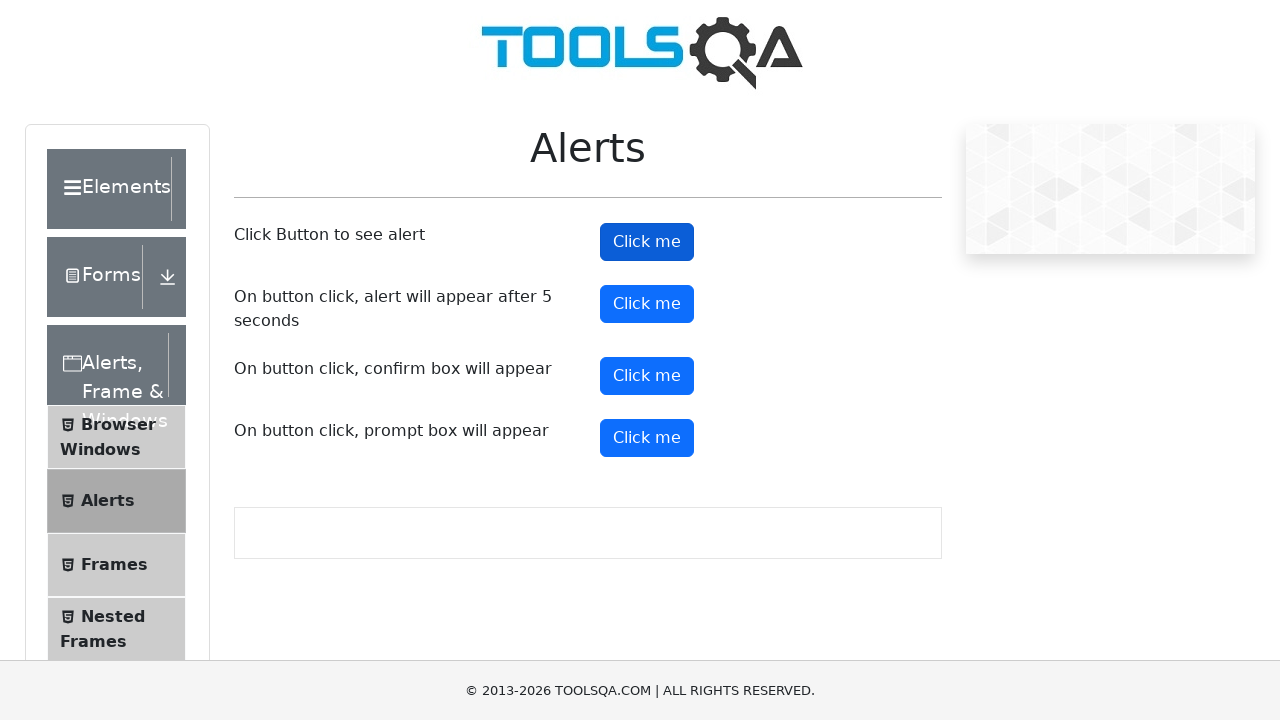

Clicked alert button via JavaScript evaluation with dialog handler active
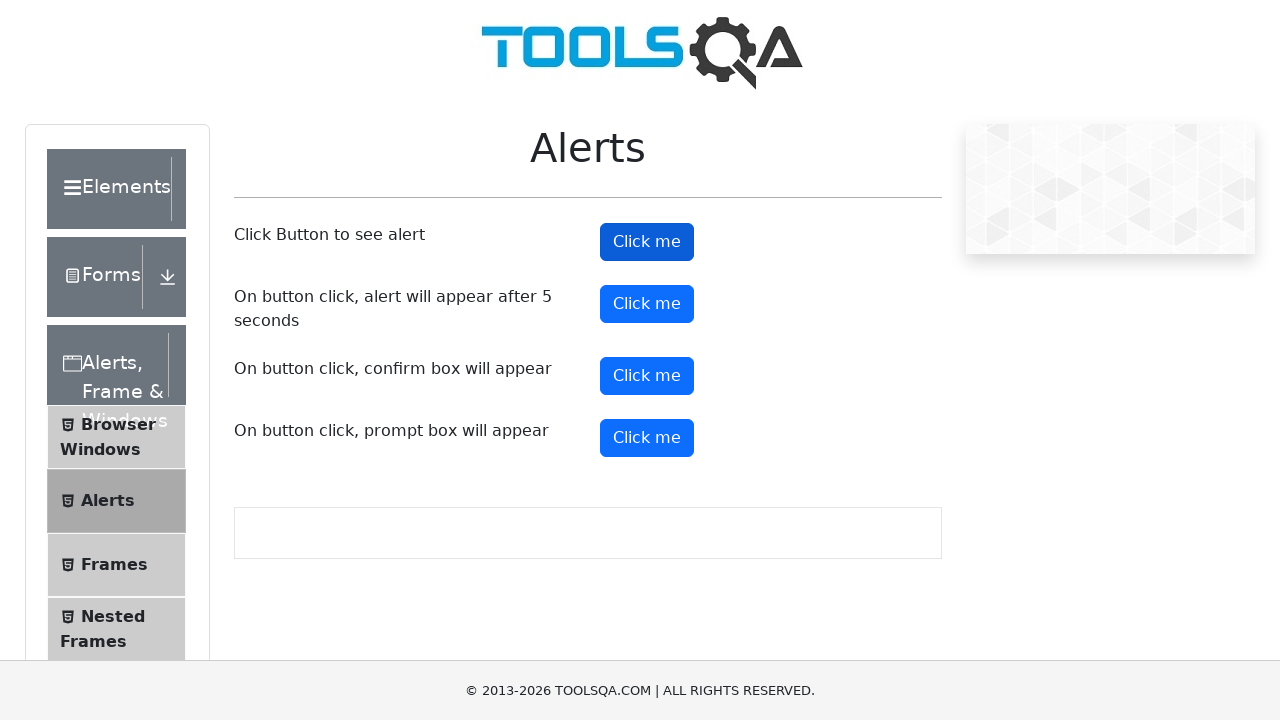

Waited for alert interaction to complete
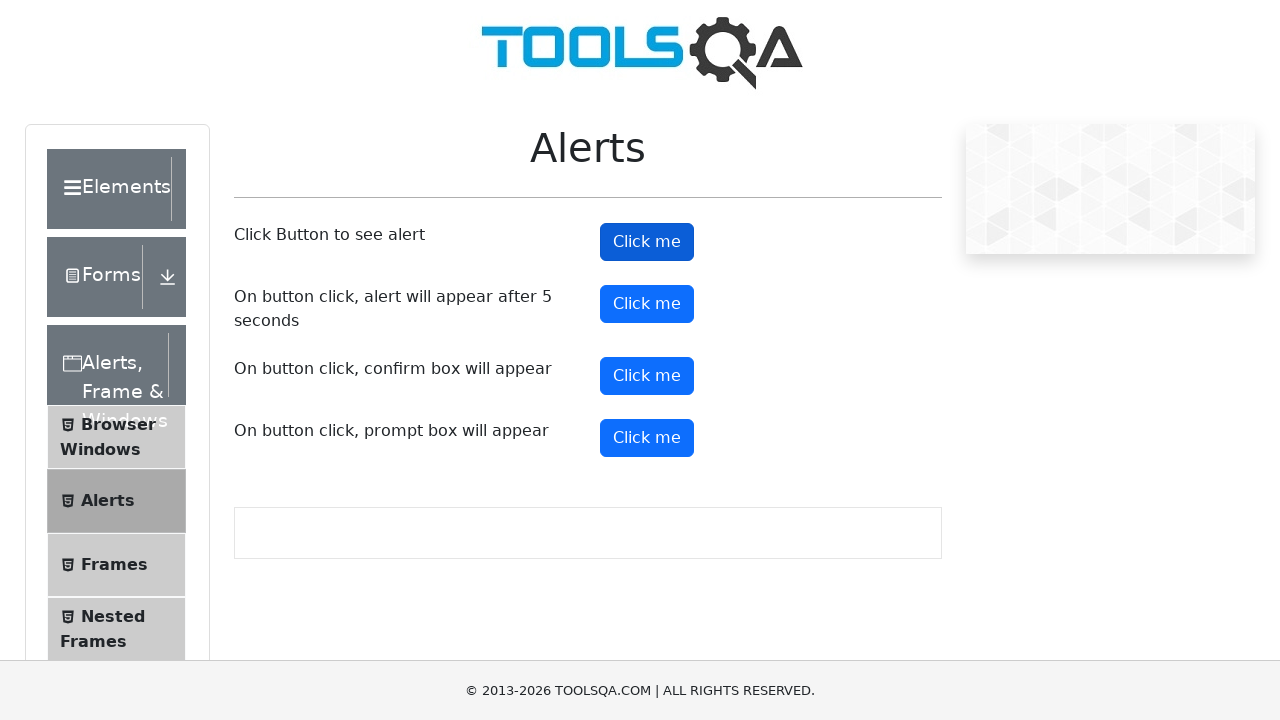

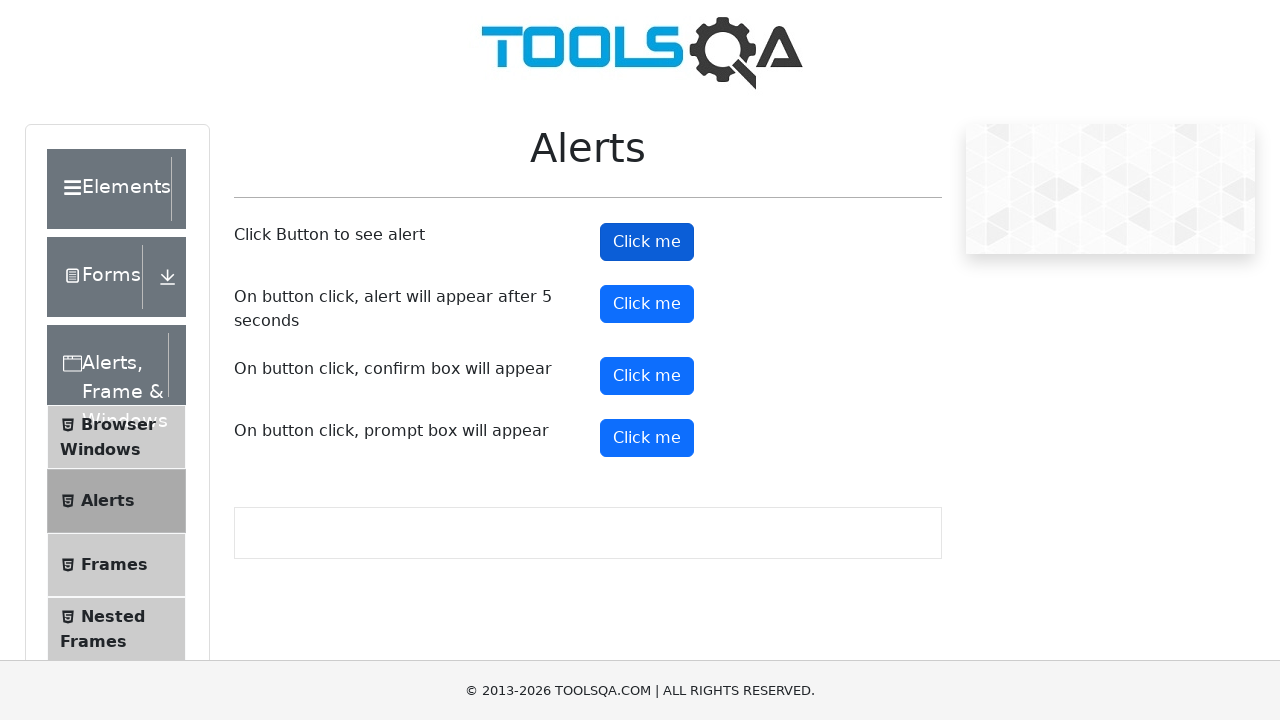